Navigates to OrangeHRM demo site and clicks on a link that opens in a new window, demonstrating window handle management

Starting URL: https://opensource-demo.orangehrmlive.com/

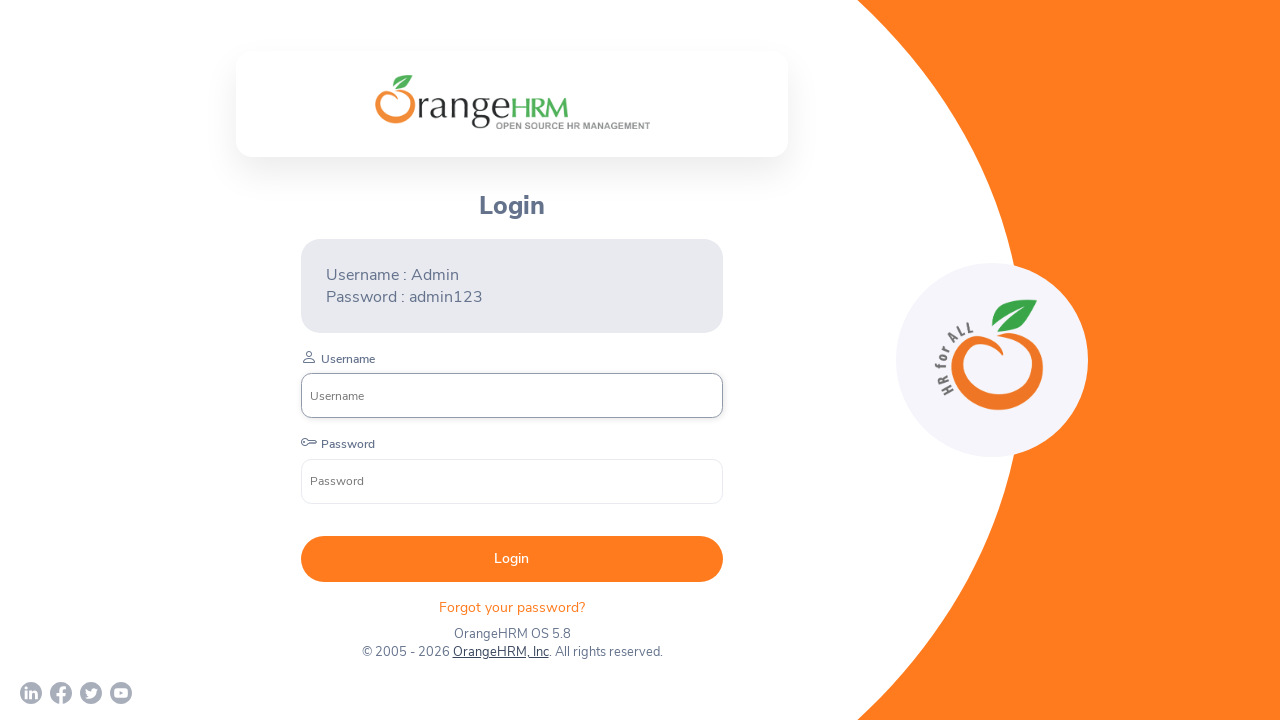

Clicked on OrangeHRM, Inc link at (500, 652) on xpath=//a[normalize-space()='OrangeHRM, Inc']
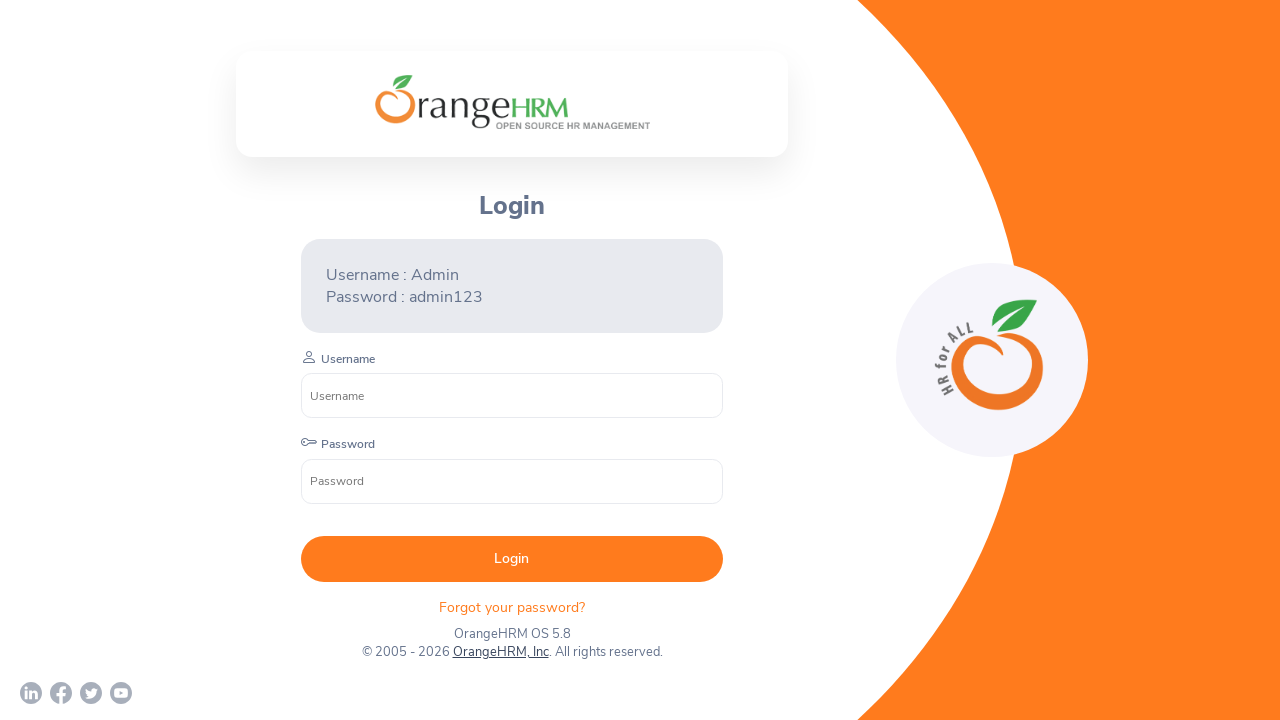

New window/tab opened after clicking OrangeHRM, Inc link at (500, 652) on xpath=//a[normalize-space()='OrangeHRM, Inc']
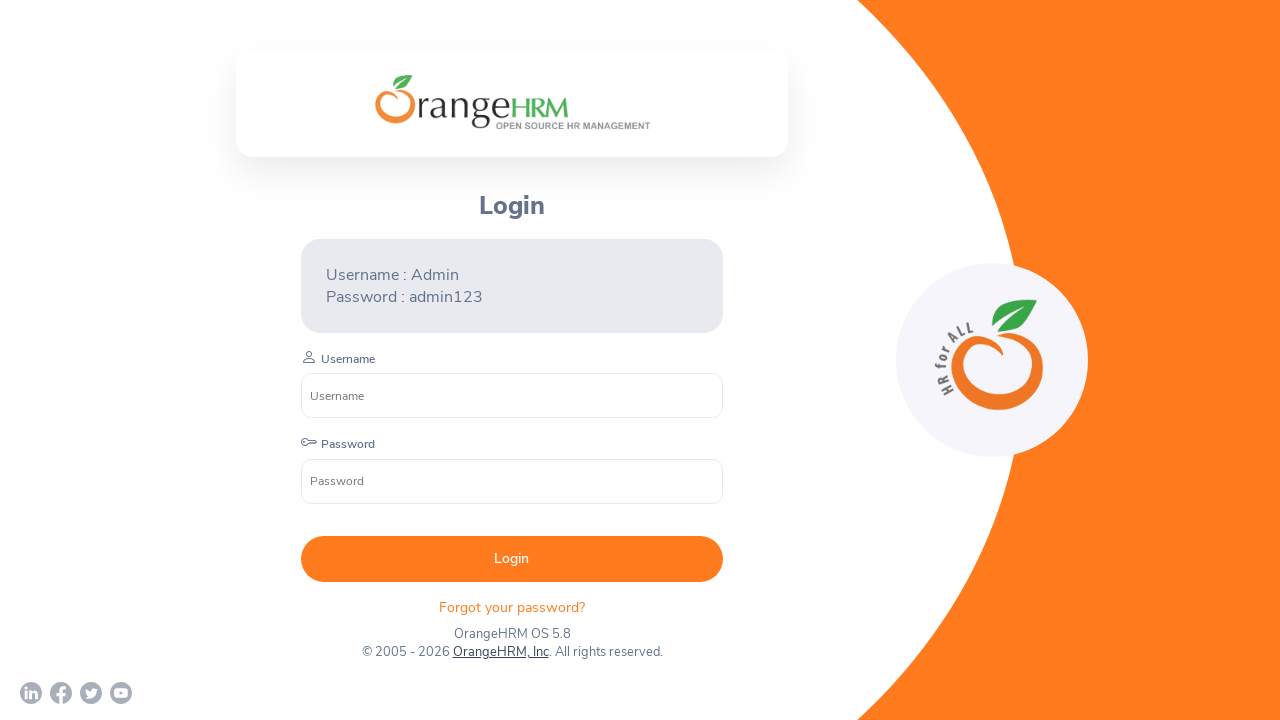

Captured new page object
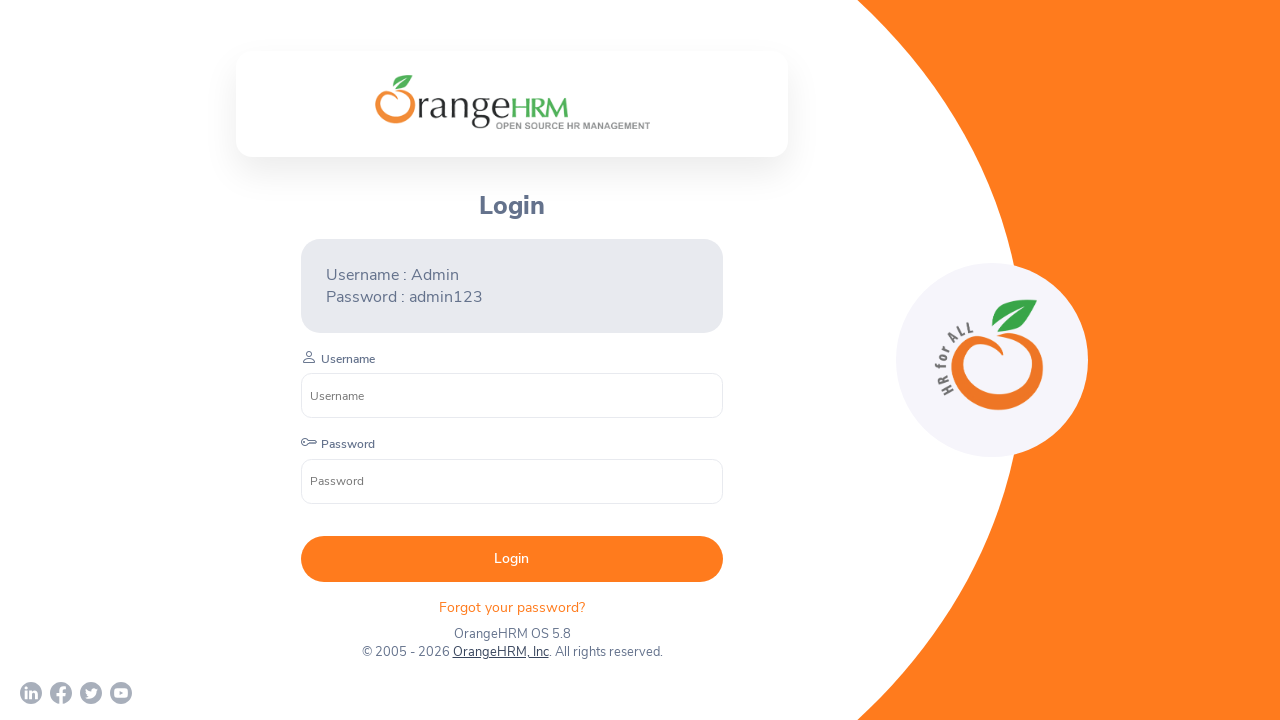

New page loaded completely
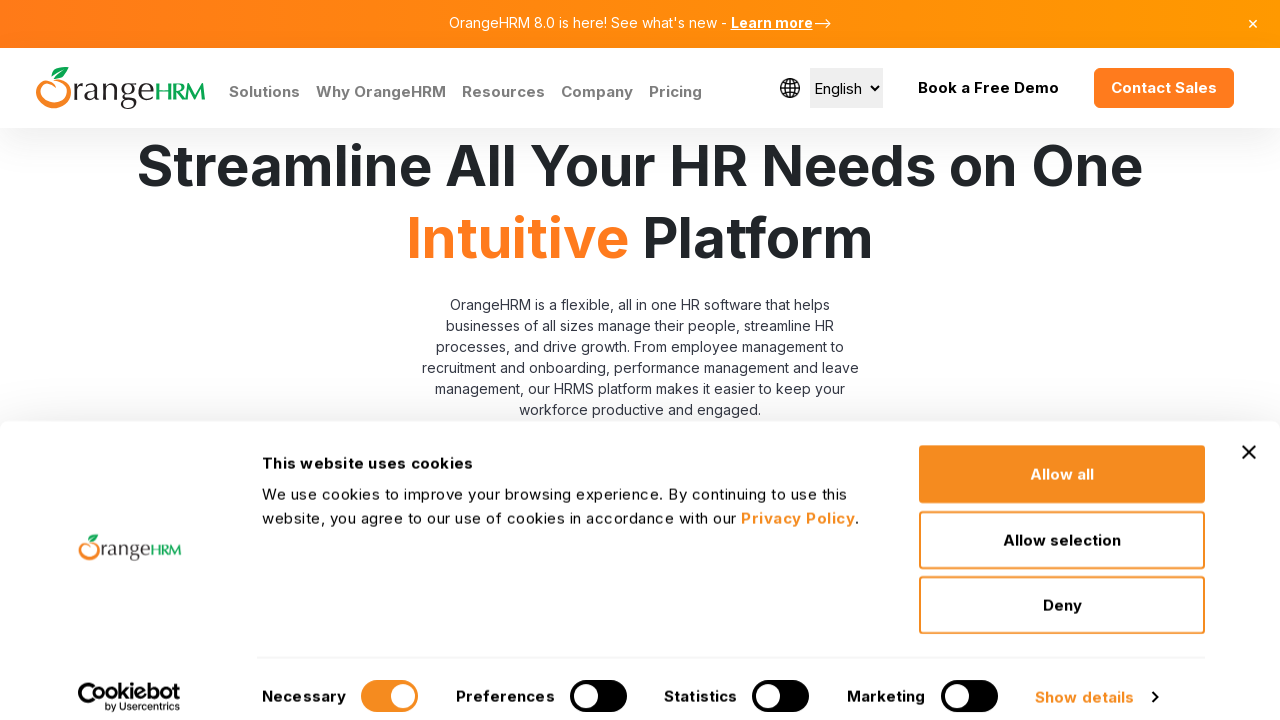

Retrieved original page title: OrangeHRM
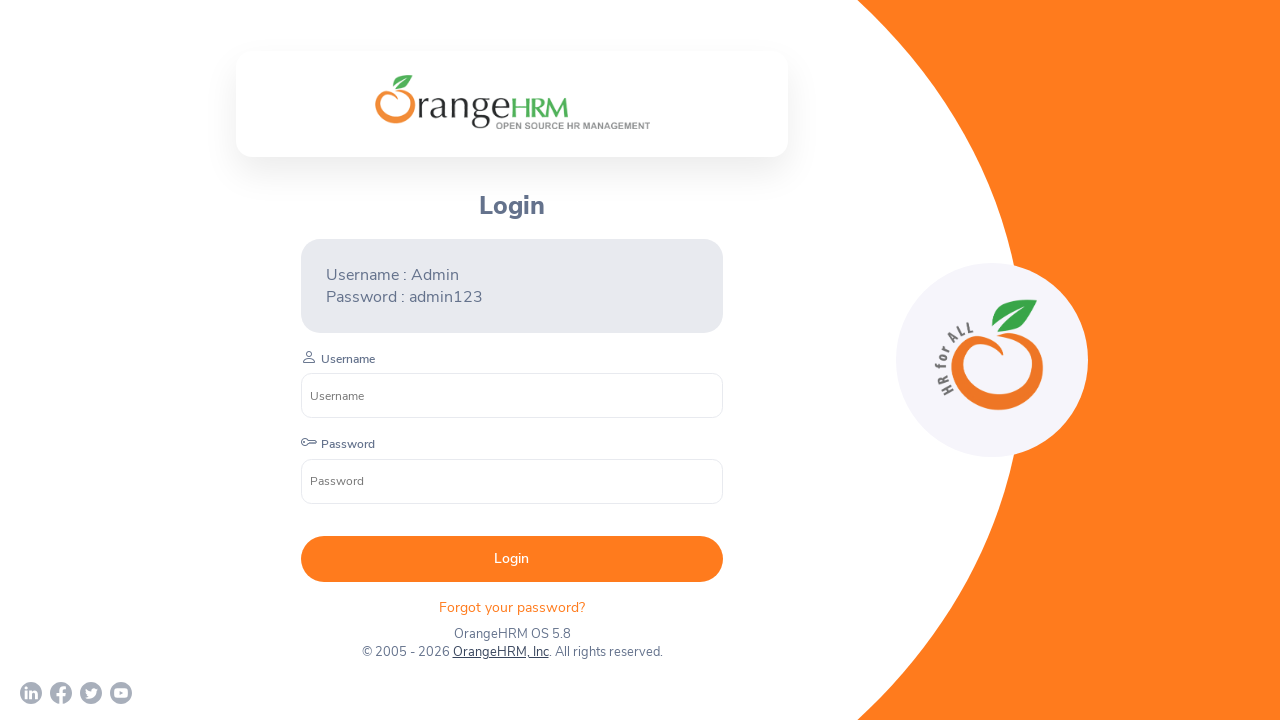

Retrieved new page title: Human Resources Management Software | HRMS | OrangeHRM
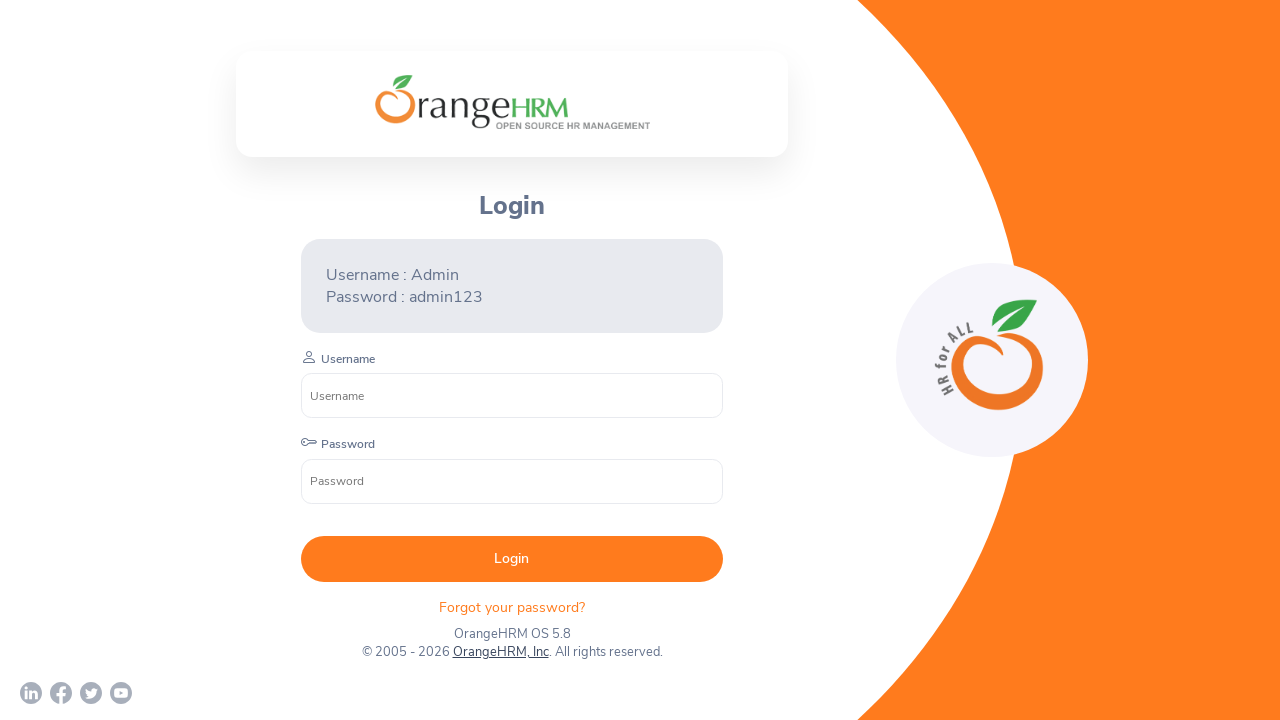

Closed the new page/window
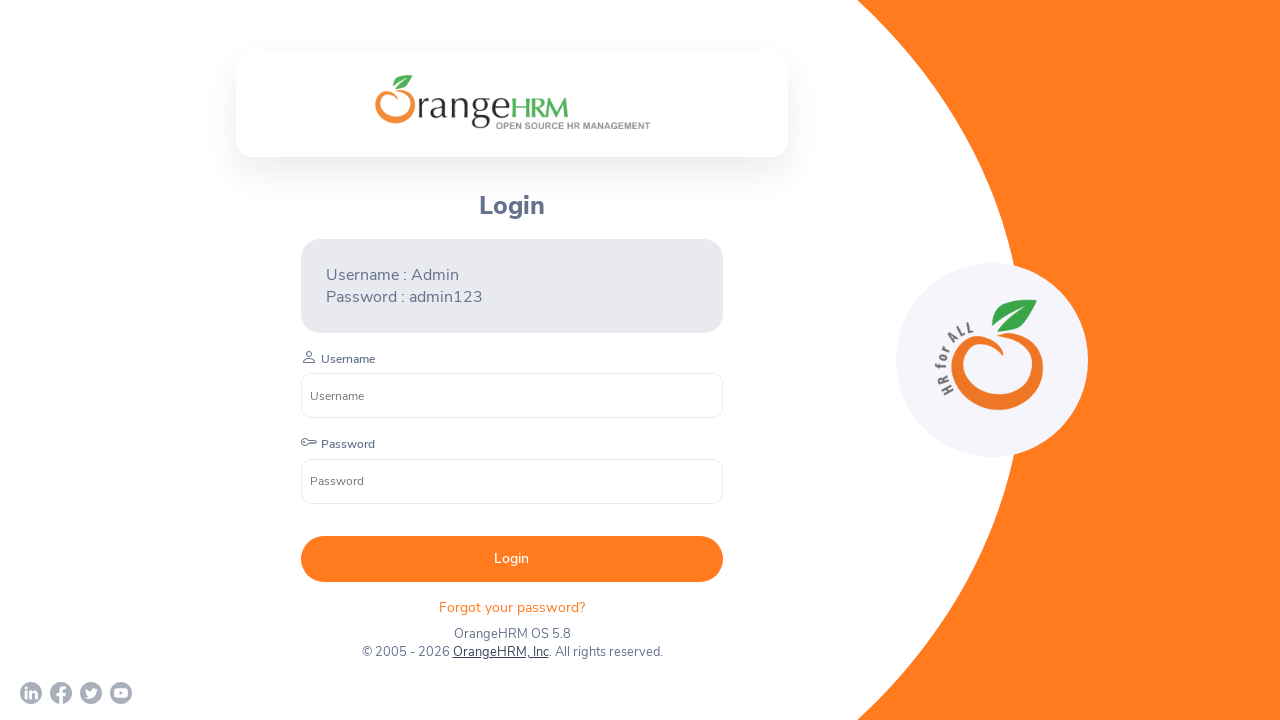

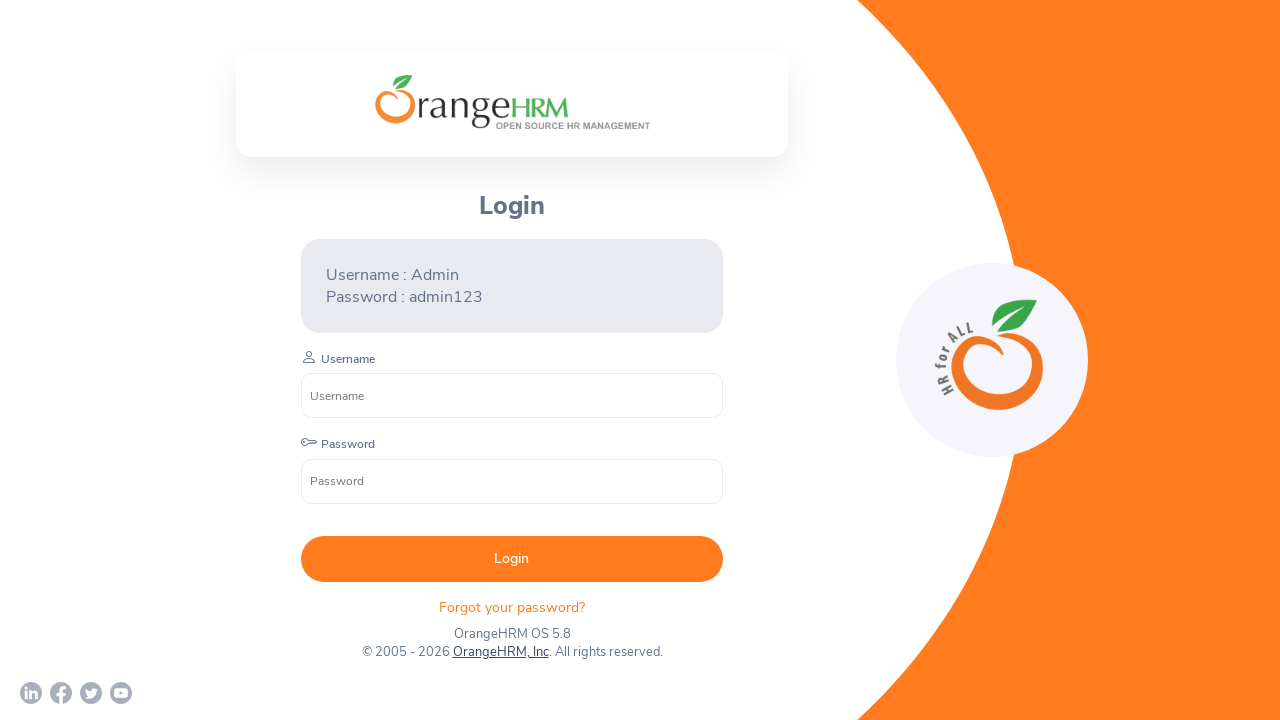